Scrolls the h2 element into view without throwing an error

Starting URL: https://artoftesting.com/samplesiteforselenium

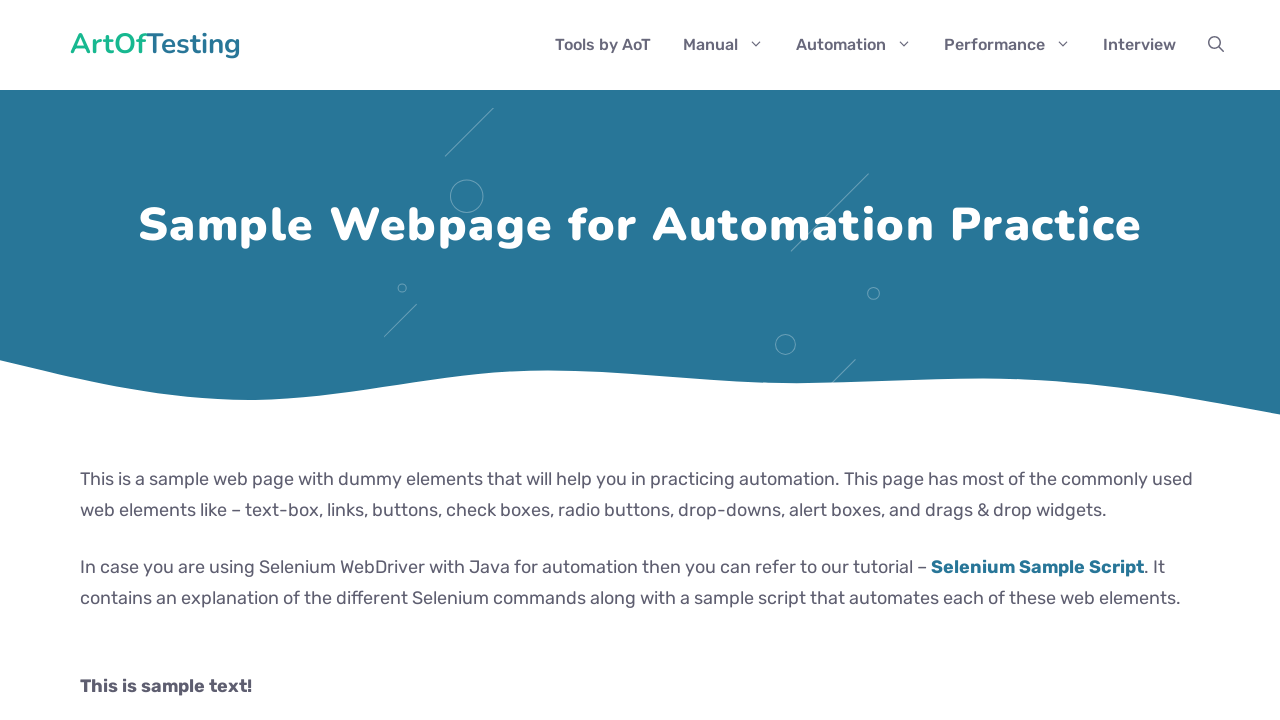

Located the first h2 element on the page
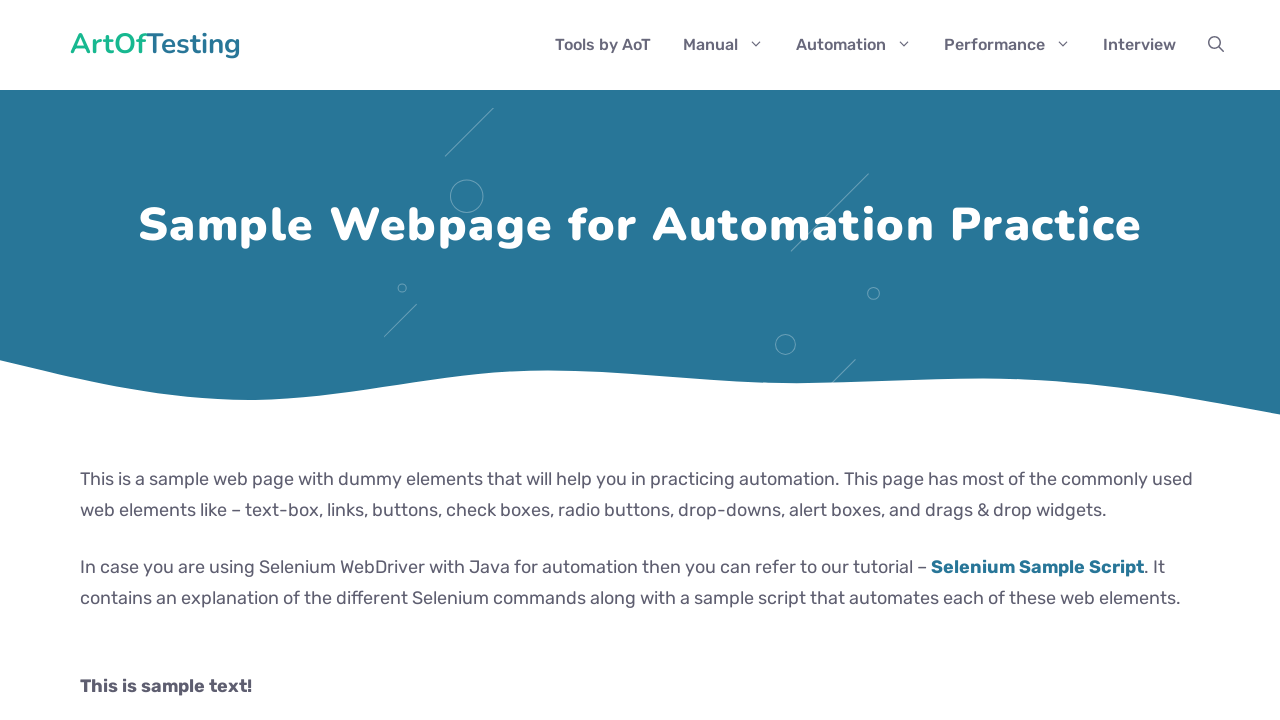

Scrolled h2 element into view without throwing an error
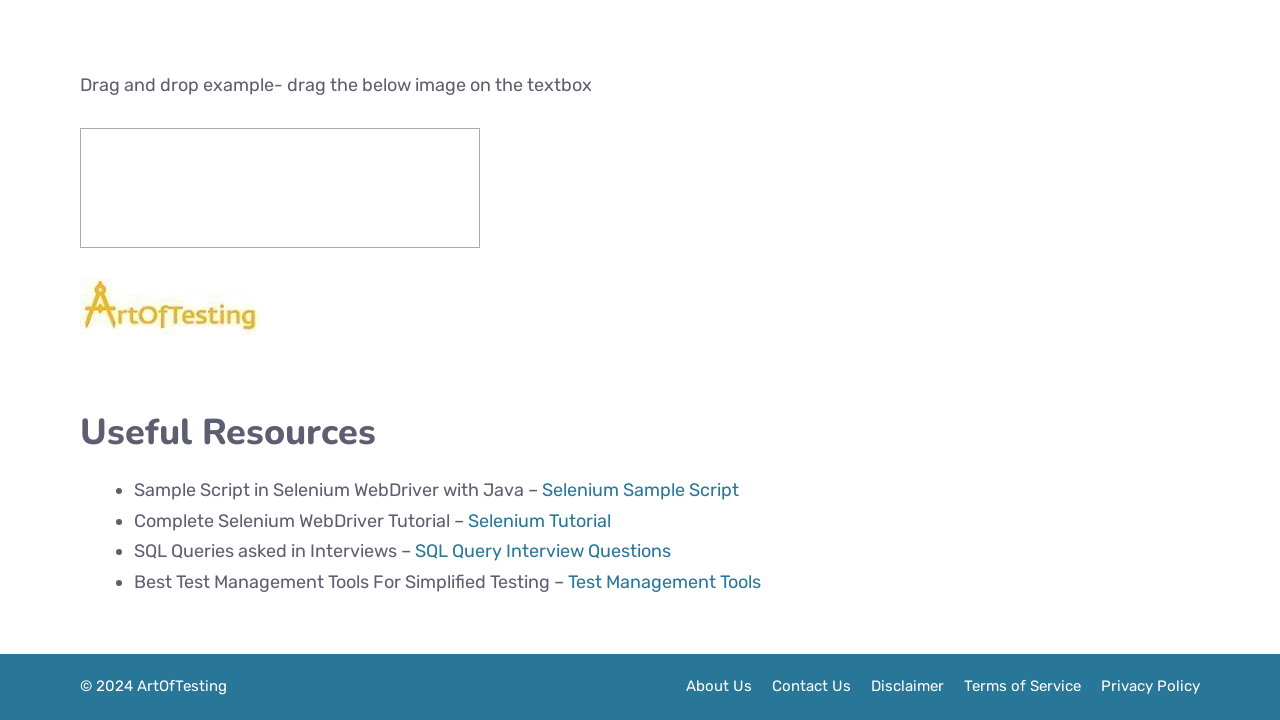

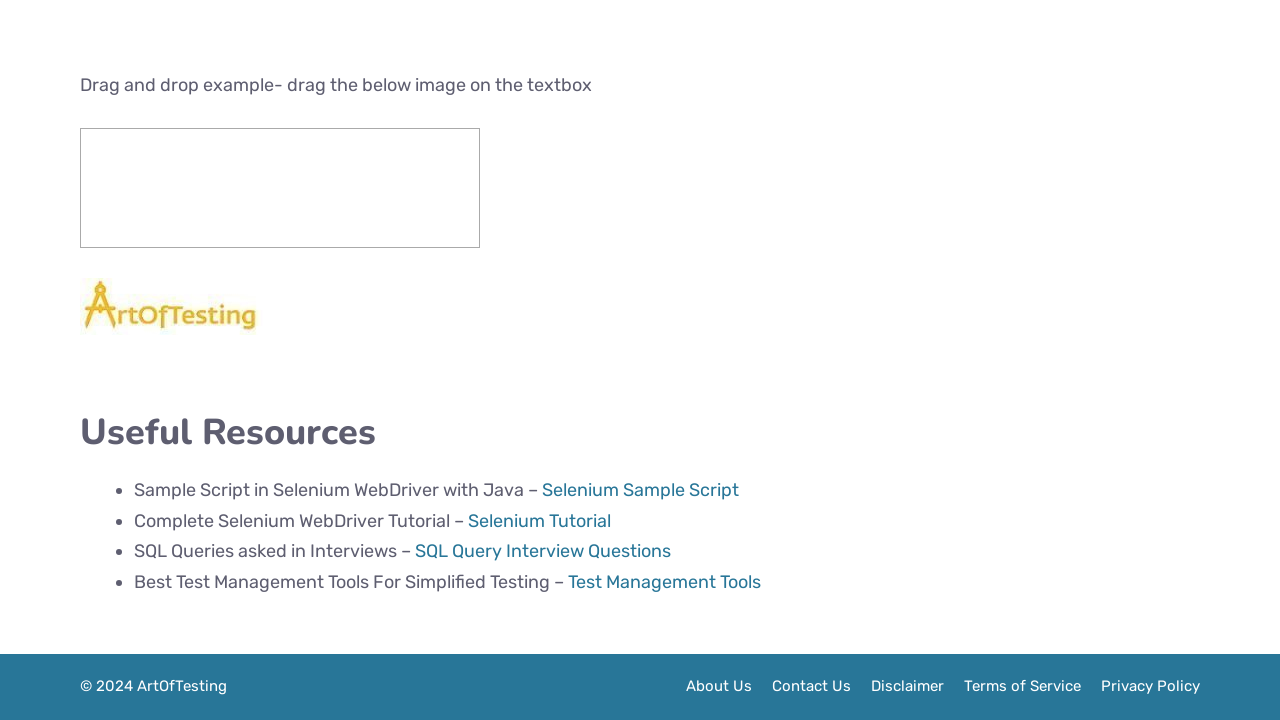